Clicks on a link using JavaScript executor to navigate to a basic test page

Starting URL: https://testeroprogramowania.github.io/selenium/

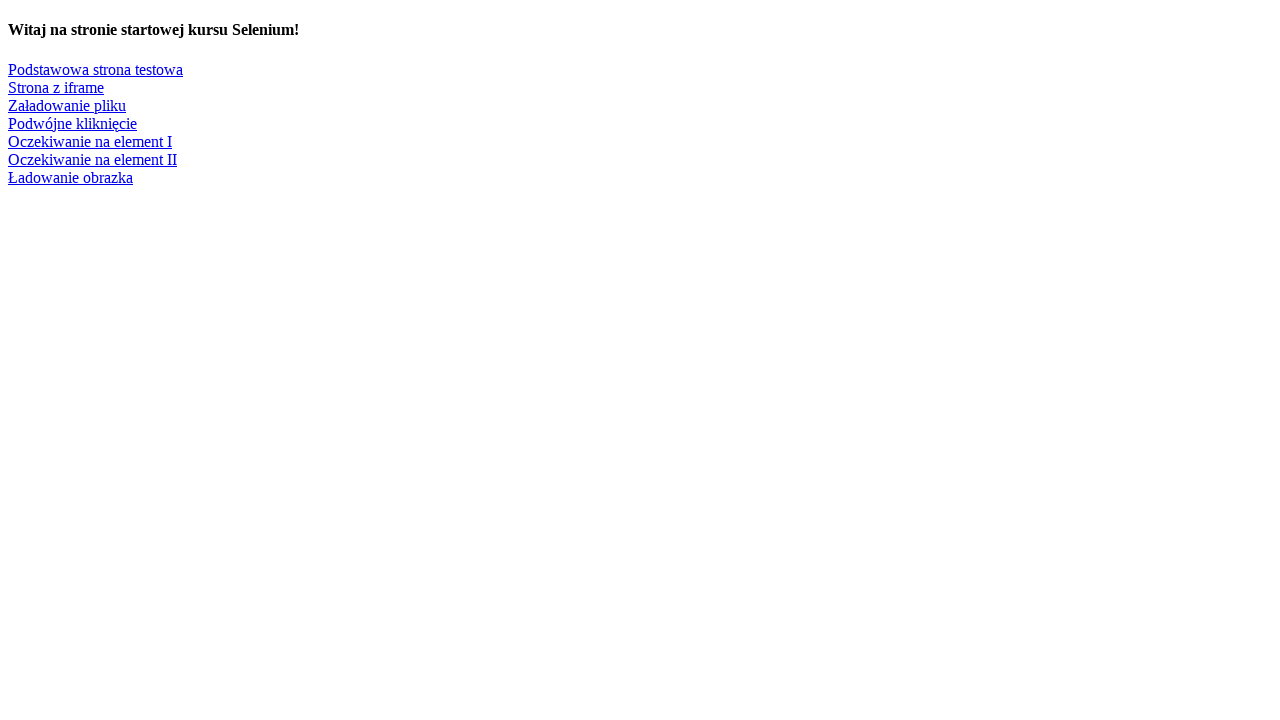

Clicked on 'Podstawowa strona testowa' link to navigate to basic test page at (96, 69) on text=Podstawowa strona testowa
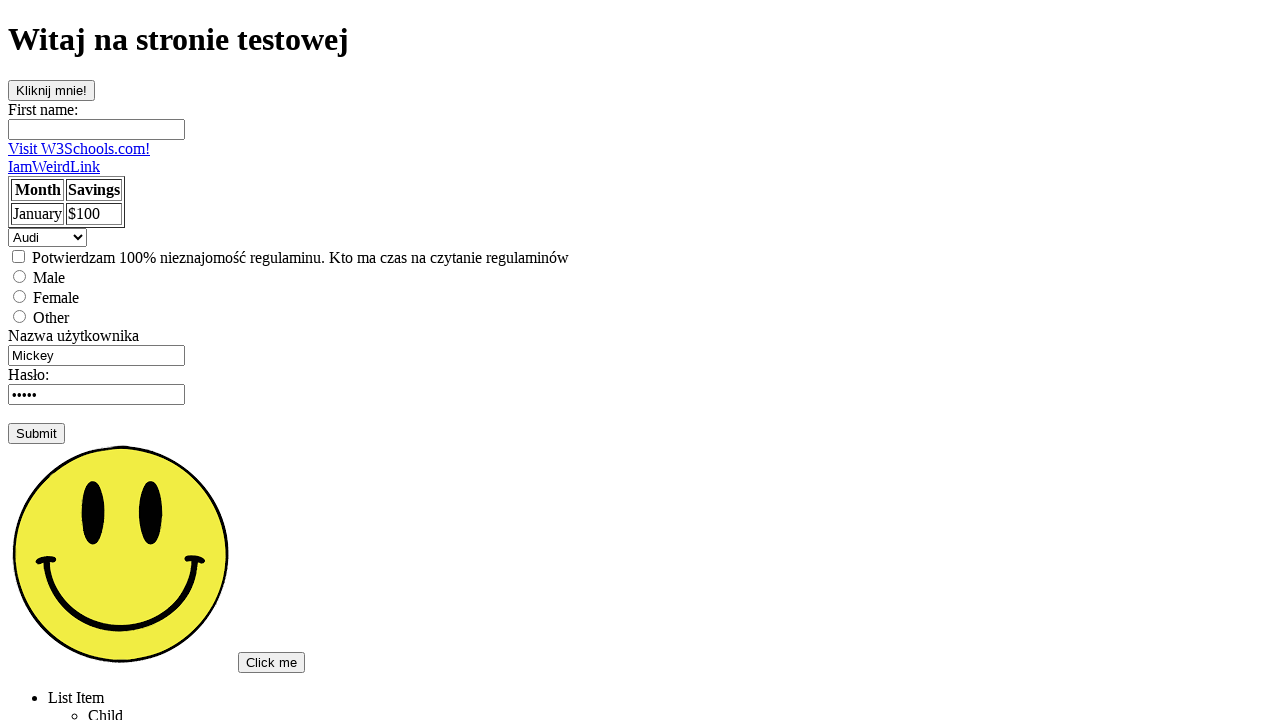

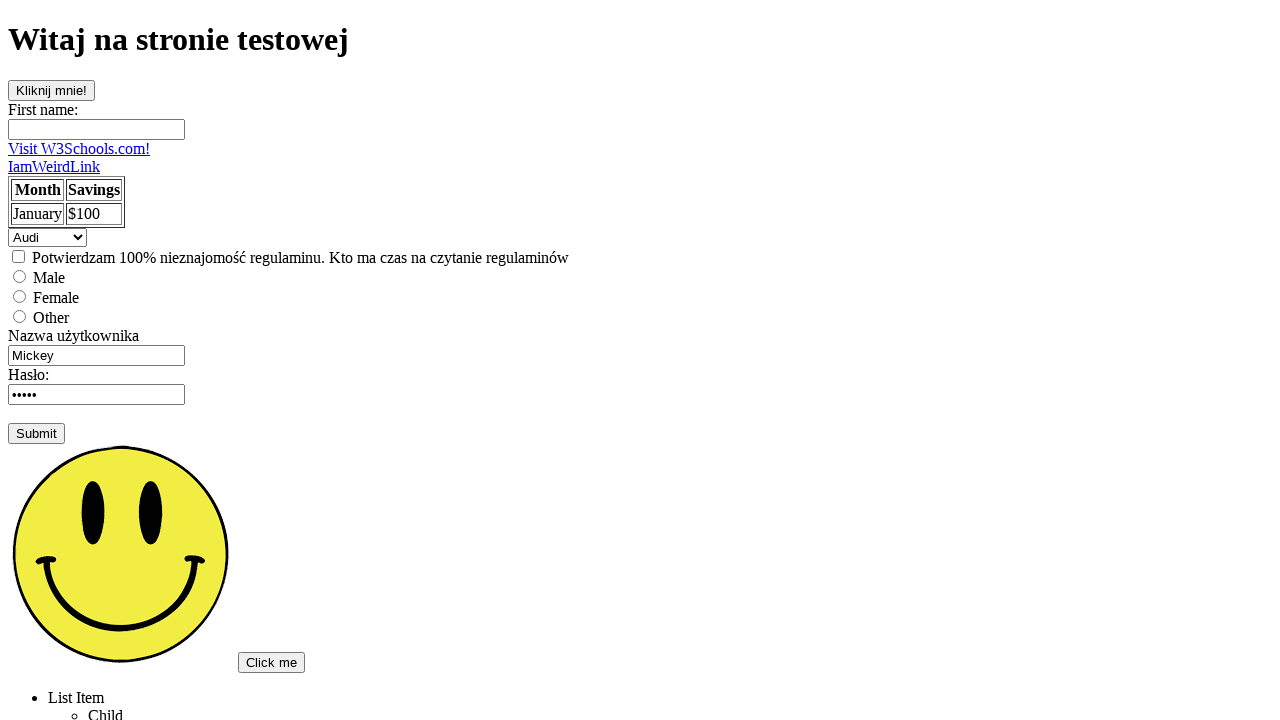